Opens the Bedu.org website and maximizes the browser window to verify basic page load functionality

Starting URL: https://bedu.org/

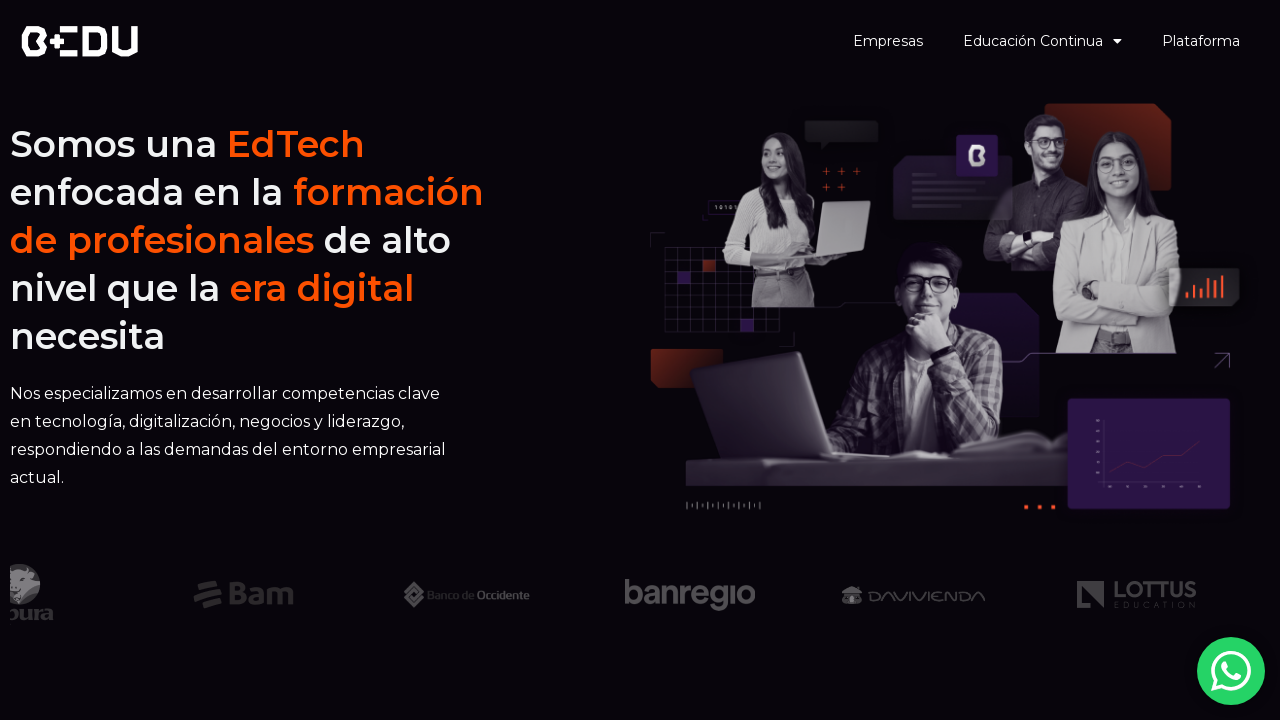

Waited for page DOM content to fully load
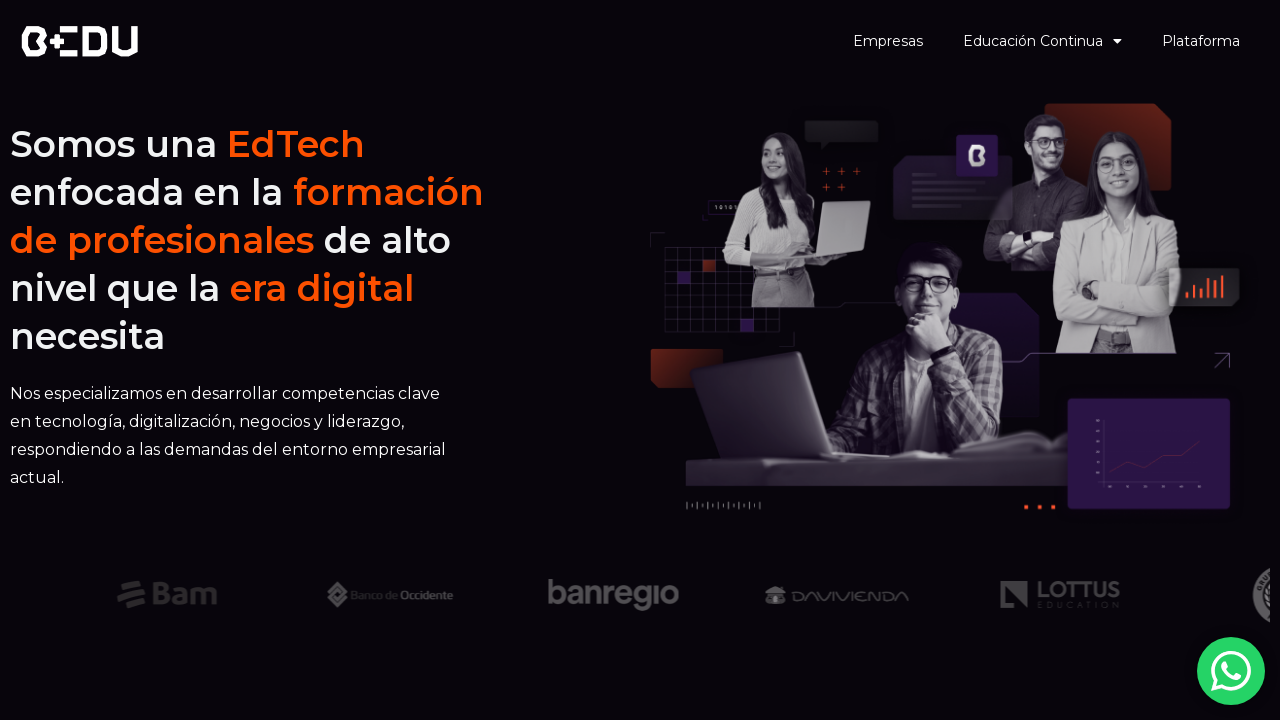

Verified page body element is present
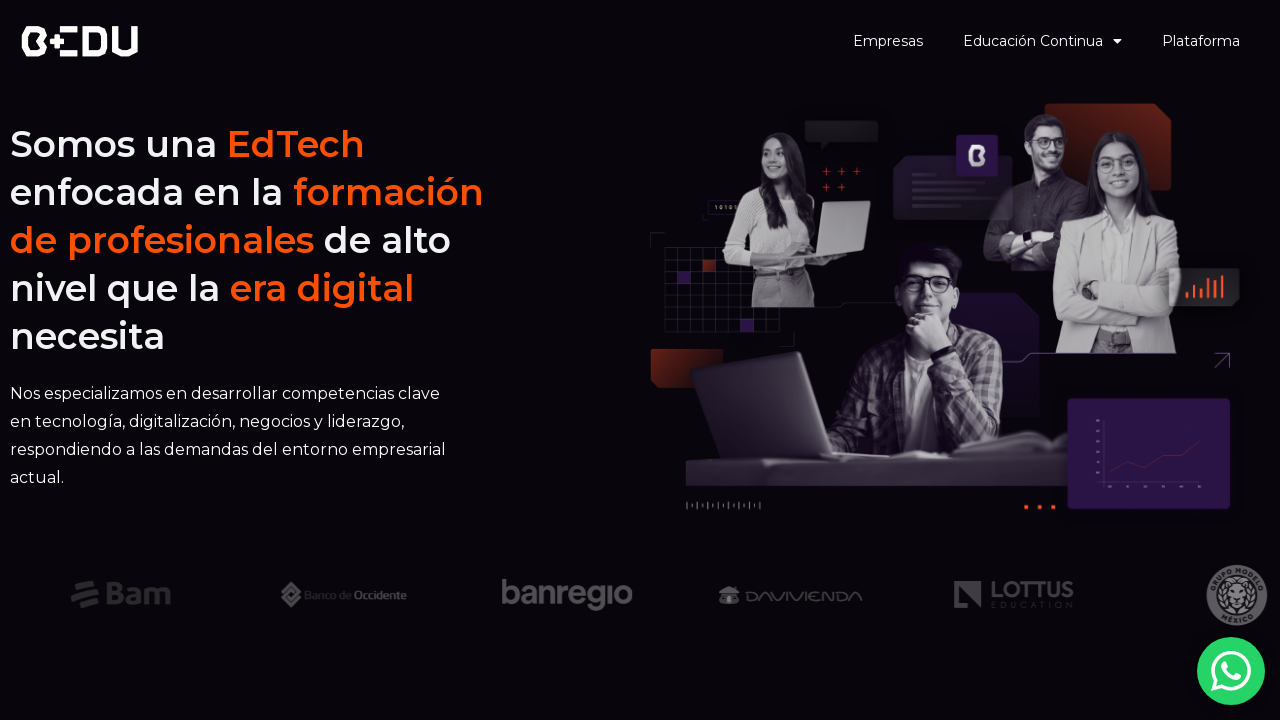

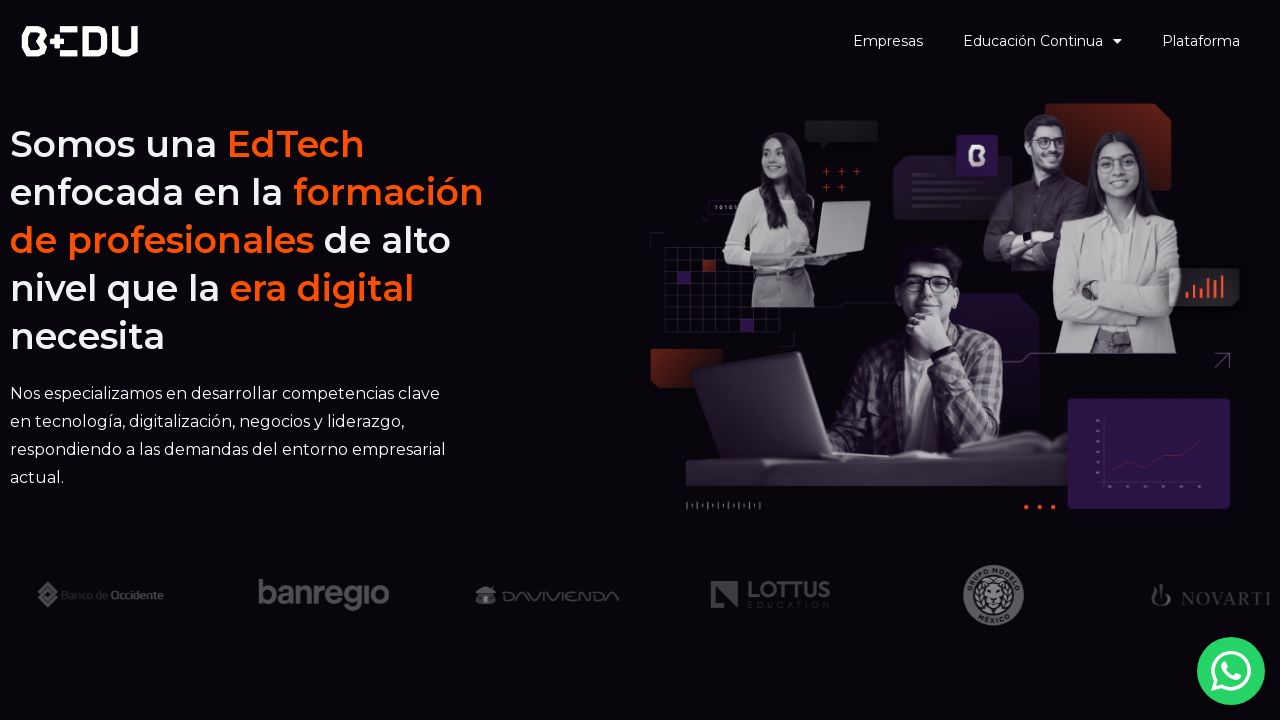